Tests modal popup functionality on W3Schools by opening a modal, clicking on its content, and then closing it using the close button

Starting URL: https://www.w3schools.com/howto/tryit.asp?filename=tryhow_css_modal

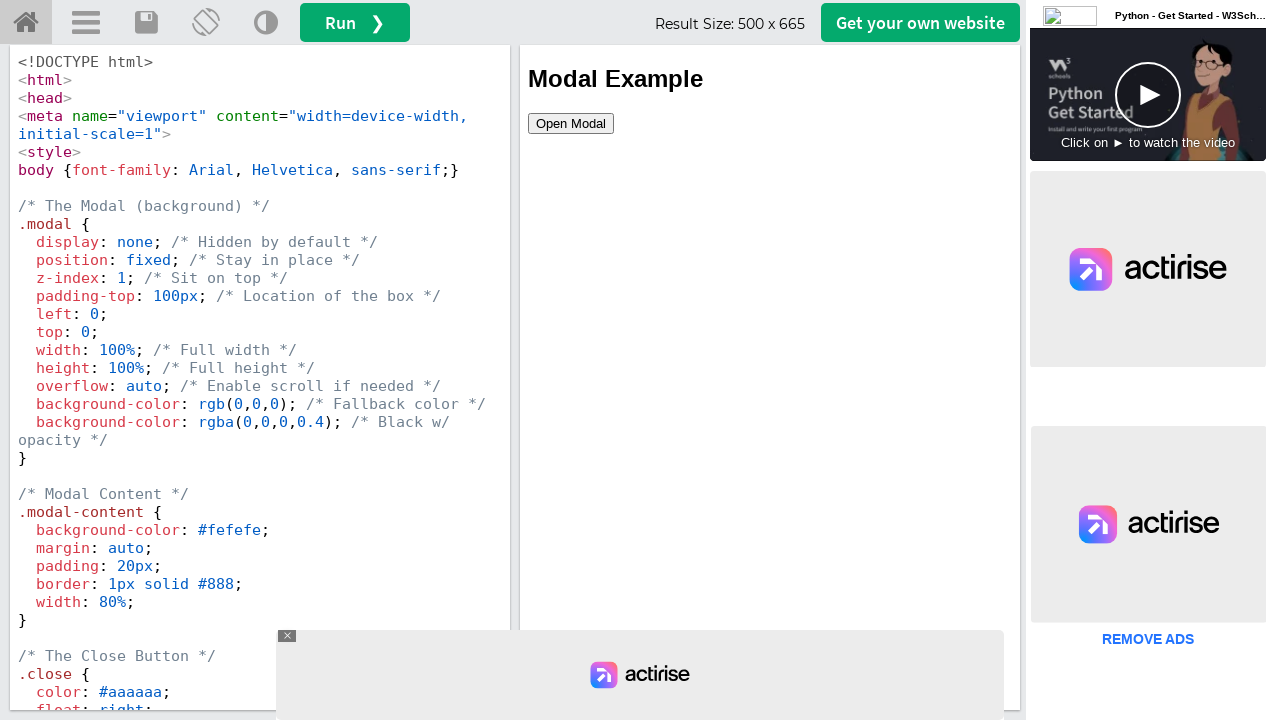

Located the iframe containing the modal demo
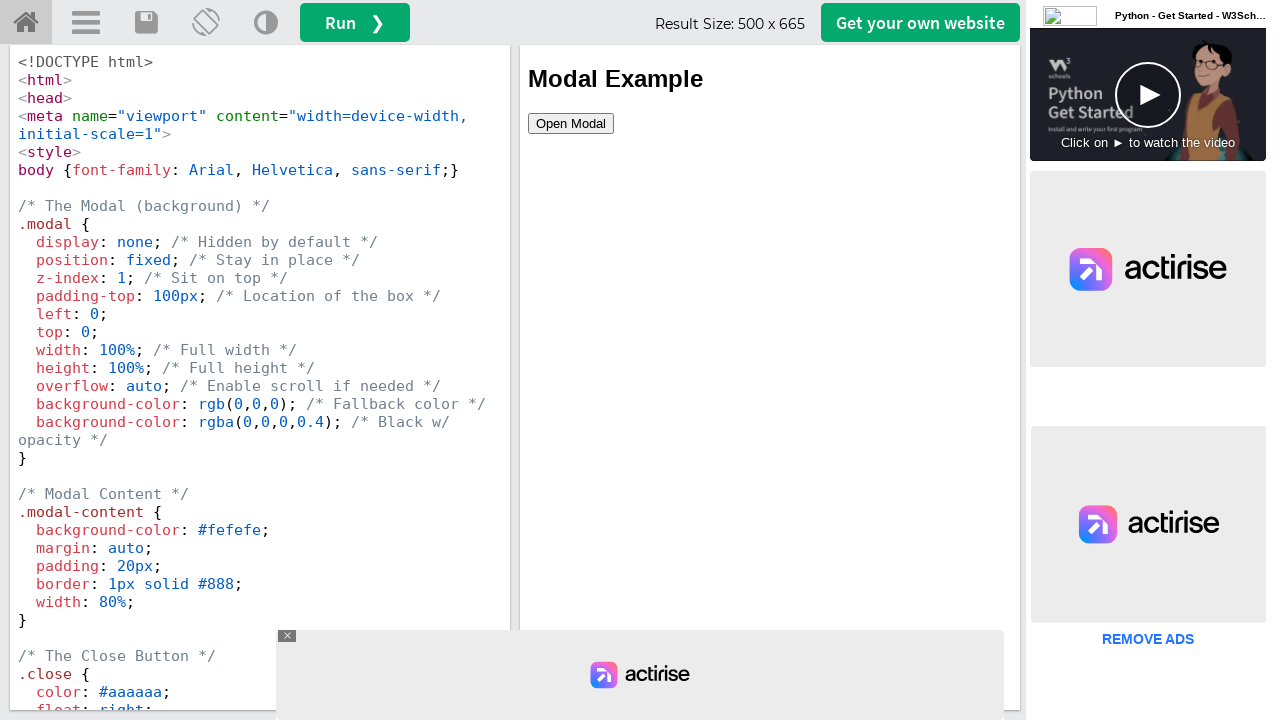

Clicked the button to open the modal popup at (571, 123) on #iframeResult >> internal:control=enter-frame >> #myBtn
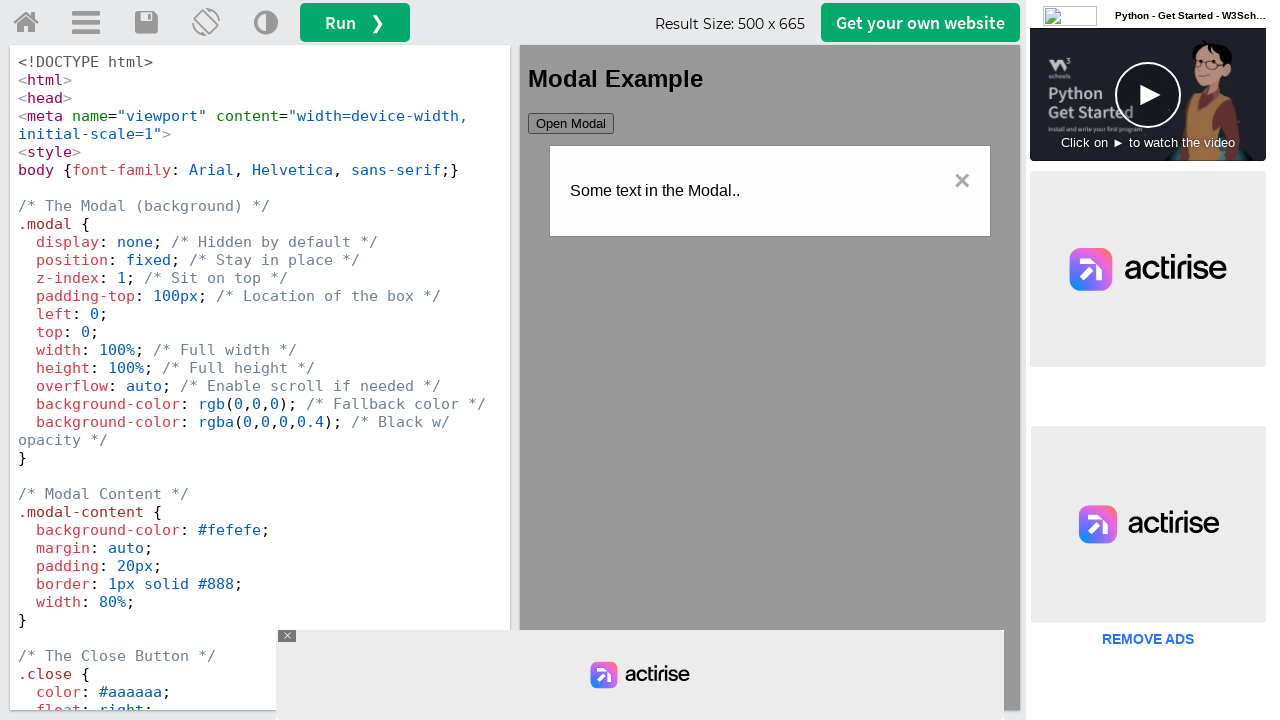

Waited for modal to fully appear
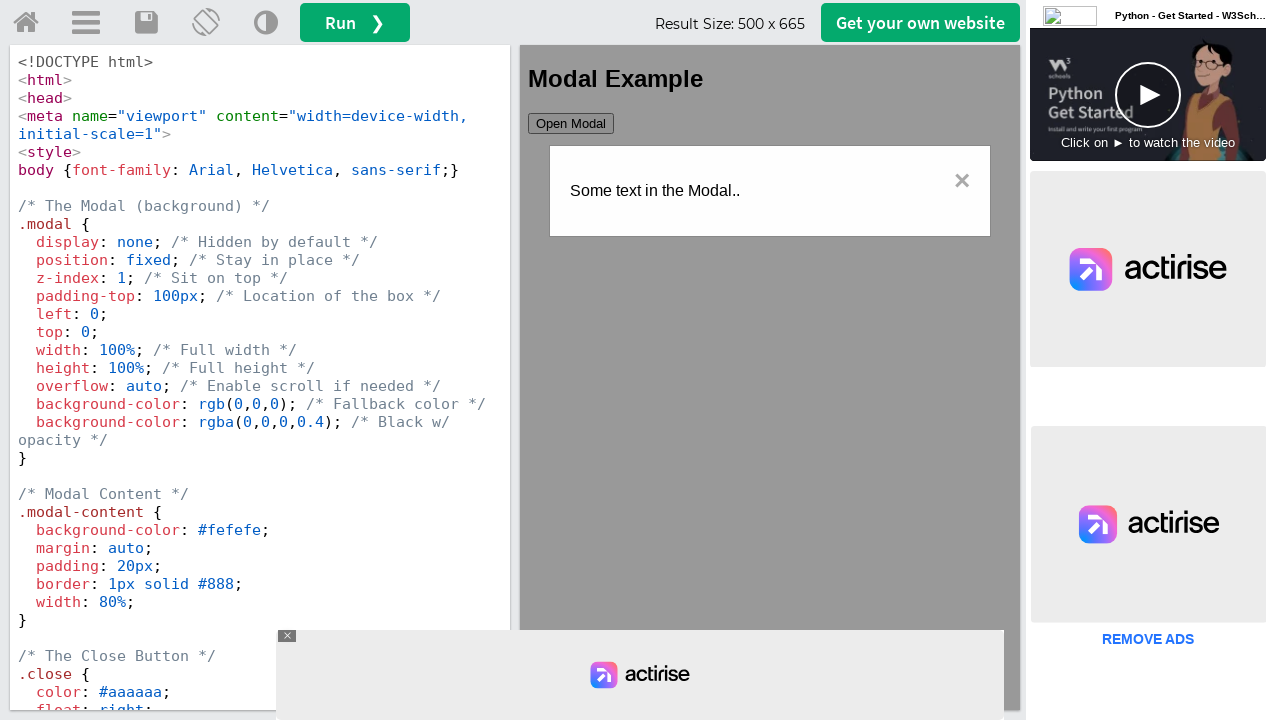

Clicked on the modal content at (770, 191) on #iframeResult >> internal:control=enter-frame >> .modal-content
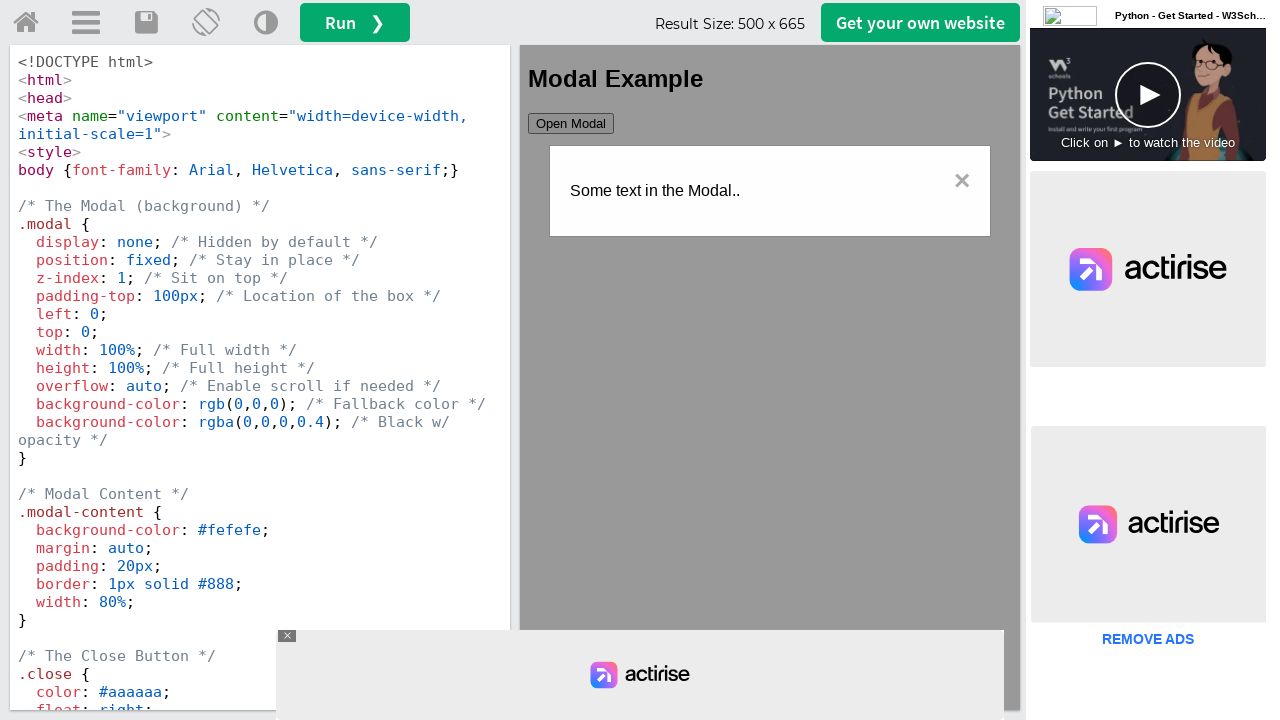

Waited before closing the modal
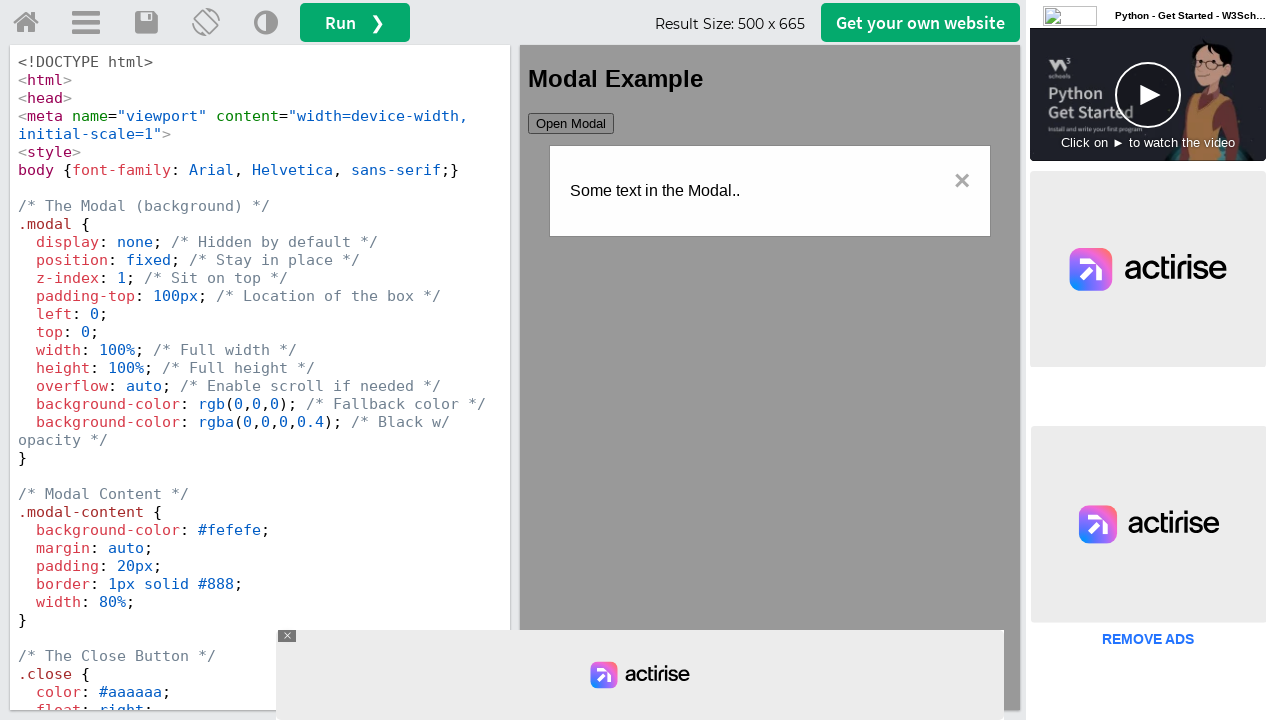

Clicked the close button to dismiss the modal at (962, 182) on #iframeResult >> internal:control=enter-frame >> .close
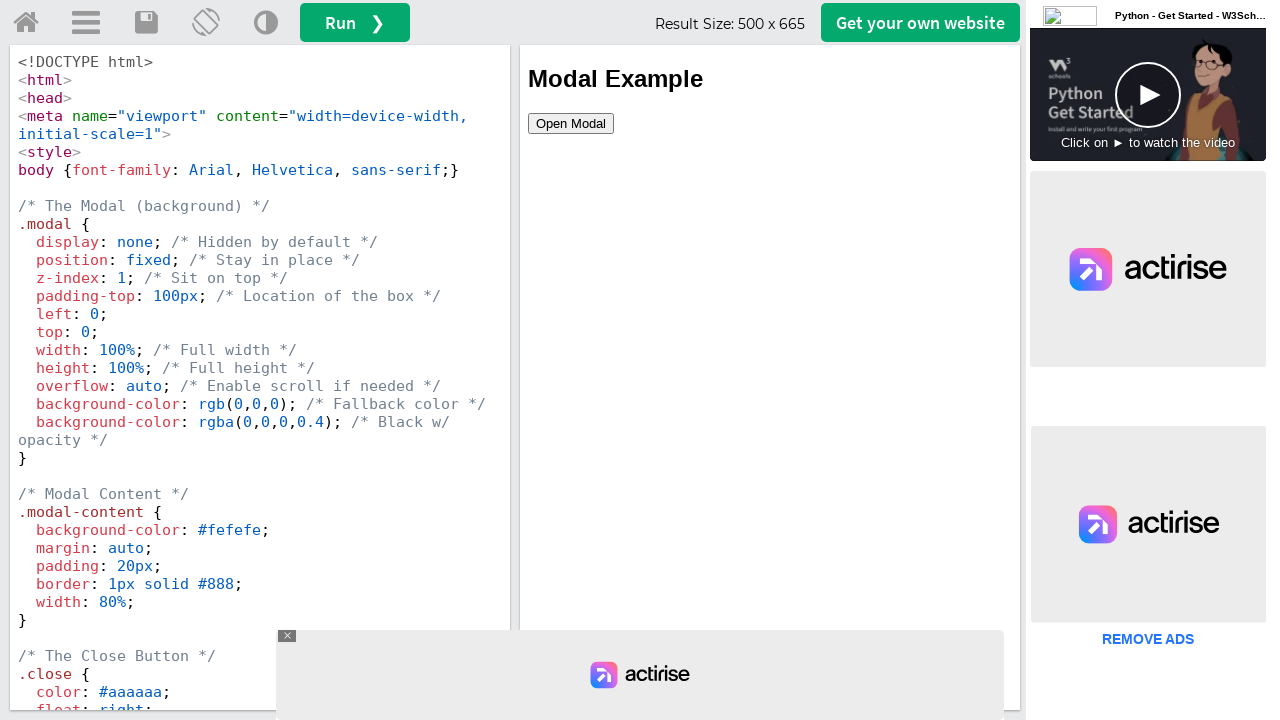

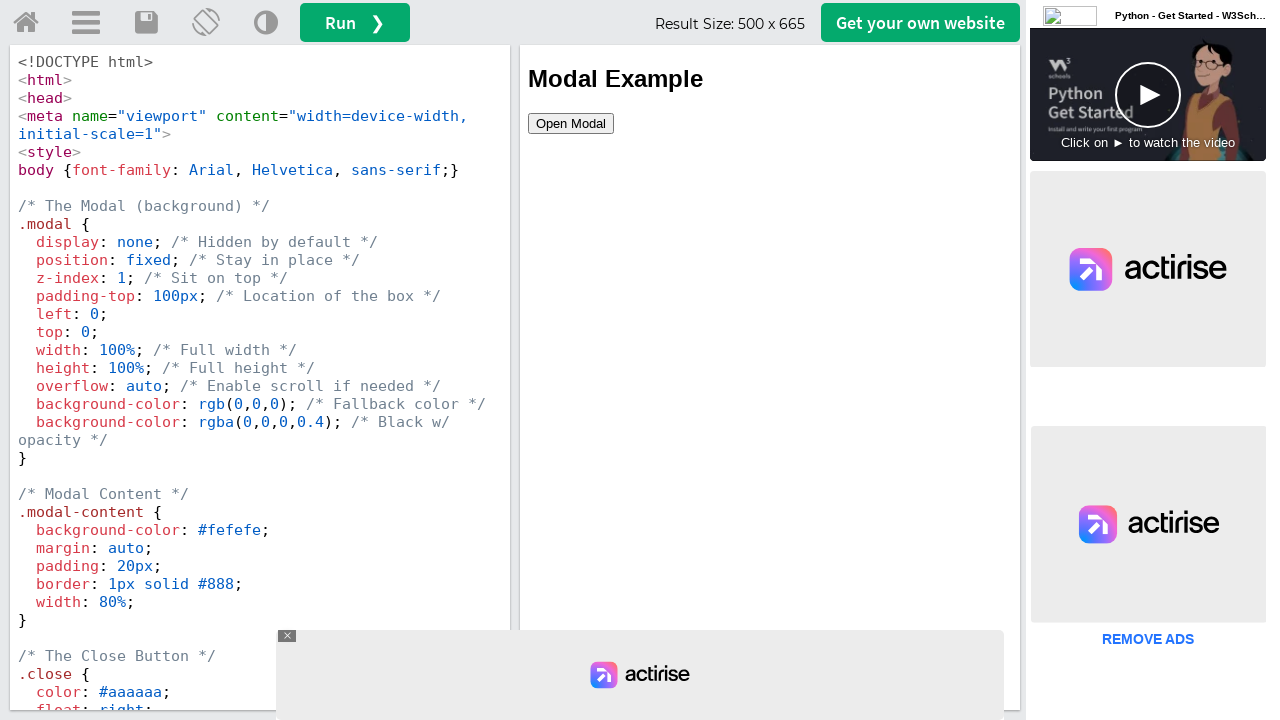